Tests browser window handling by clicking a button that opens a new window, switching to the child window to verify its content, closing it, and switching back to the parent window

Starting URL: https://demoqa.com/browser-windows

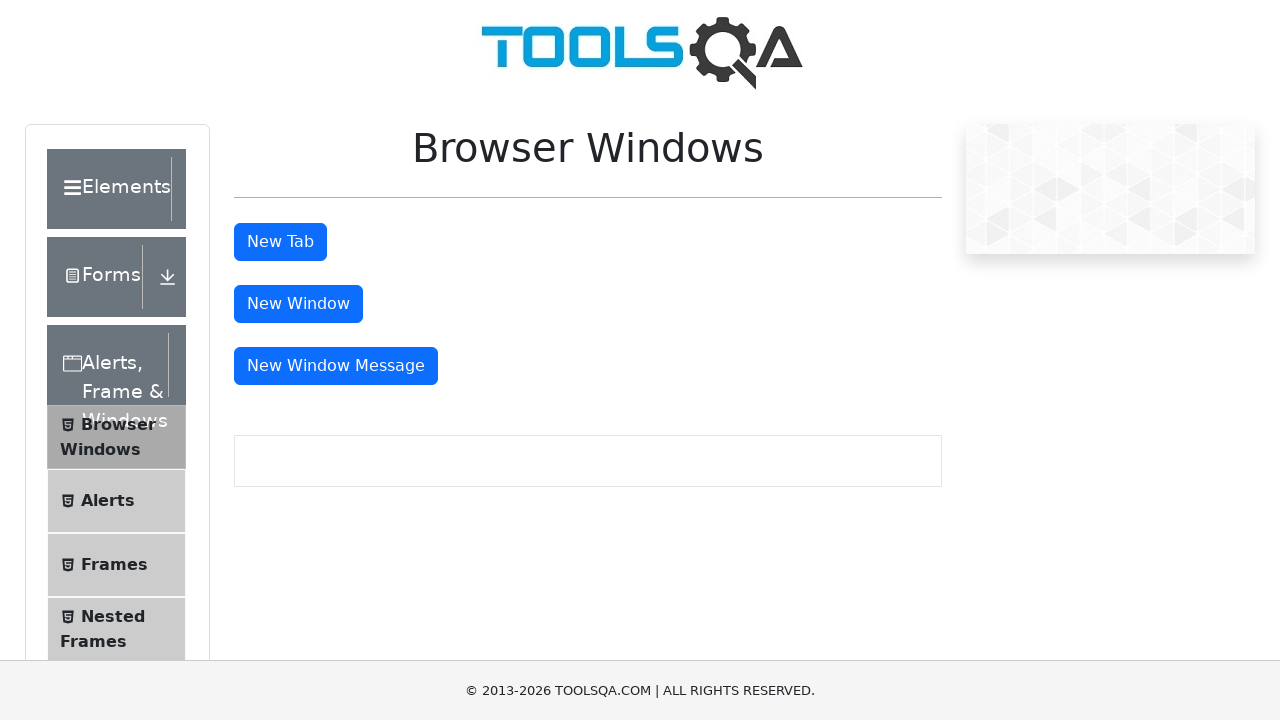

Clicked button to open new window at (298, 304) on #windowButton
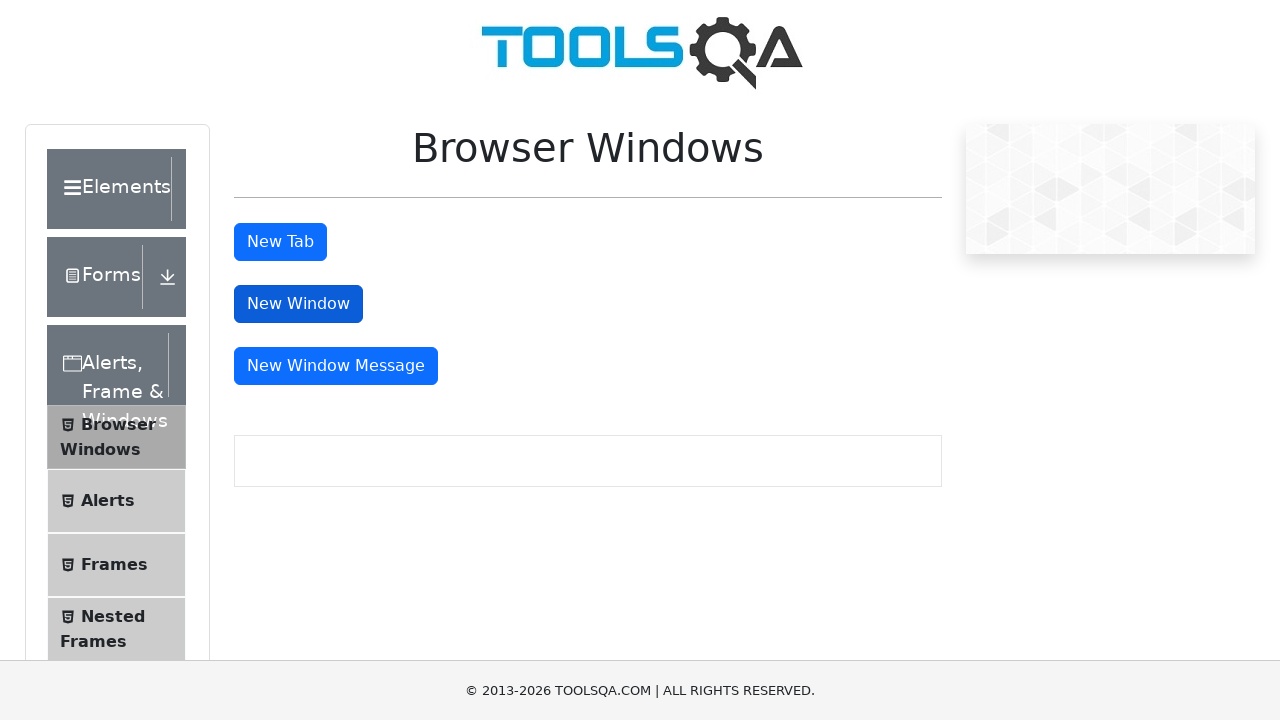

New child window opened and captured
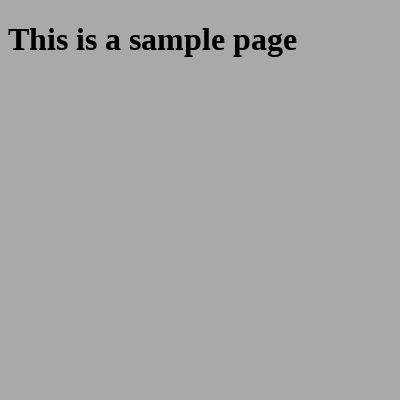

Waited for sample heading to load in child window
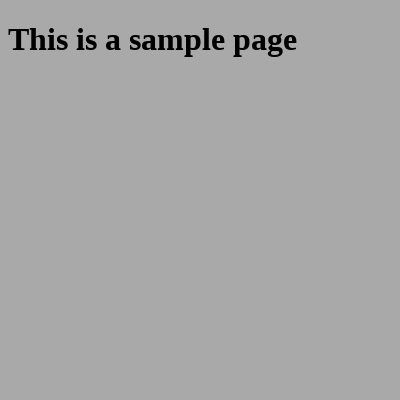

Retrieved heading text from child window: 'This is a sample page'
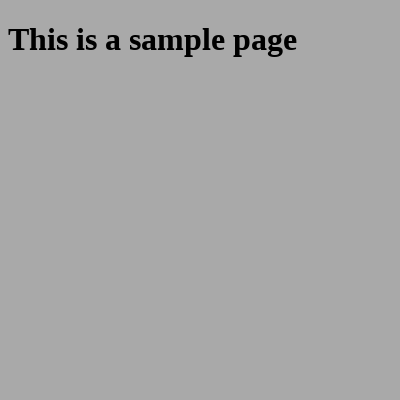

Closed child window
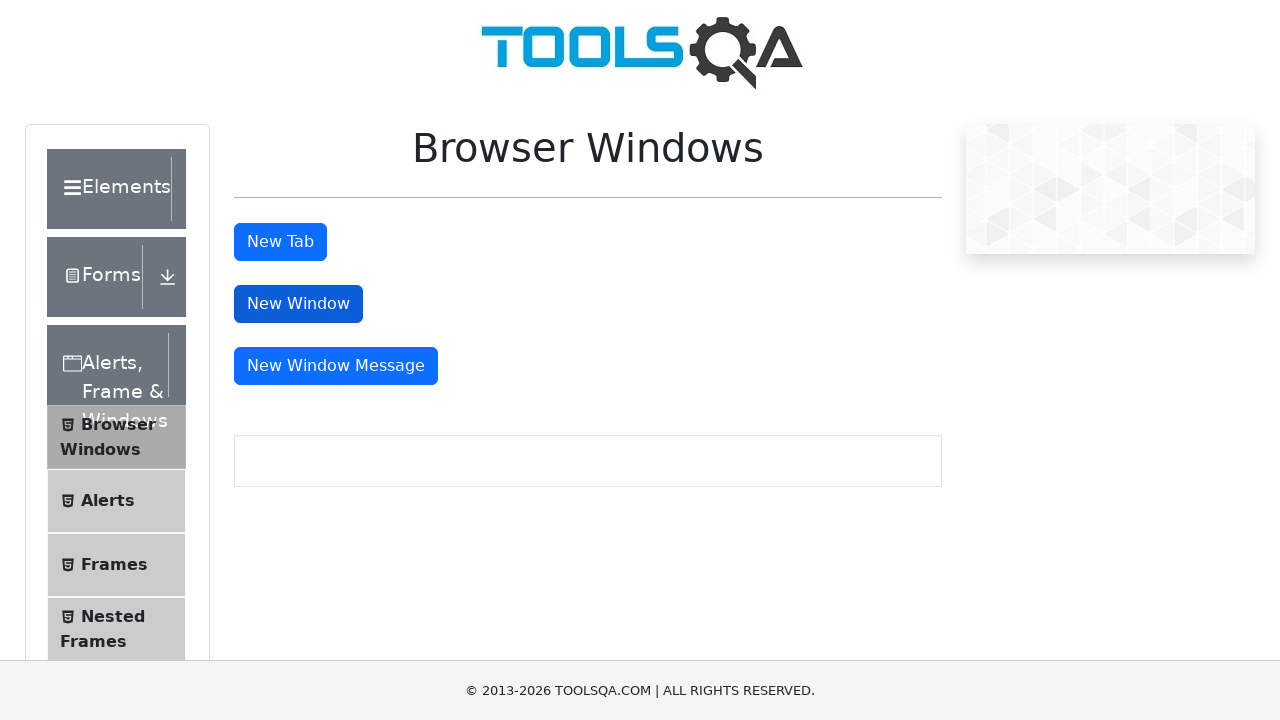

Switched back to parent window and verified window button is present
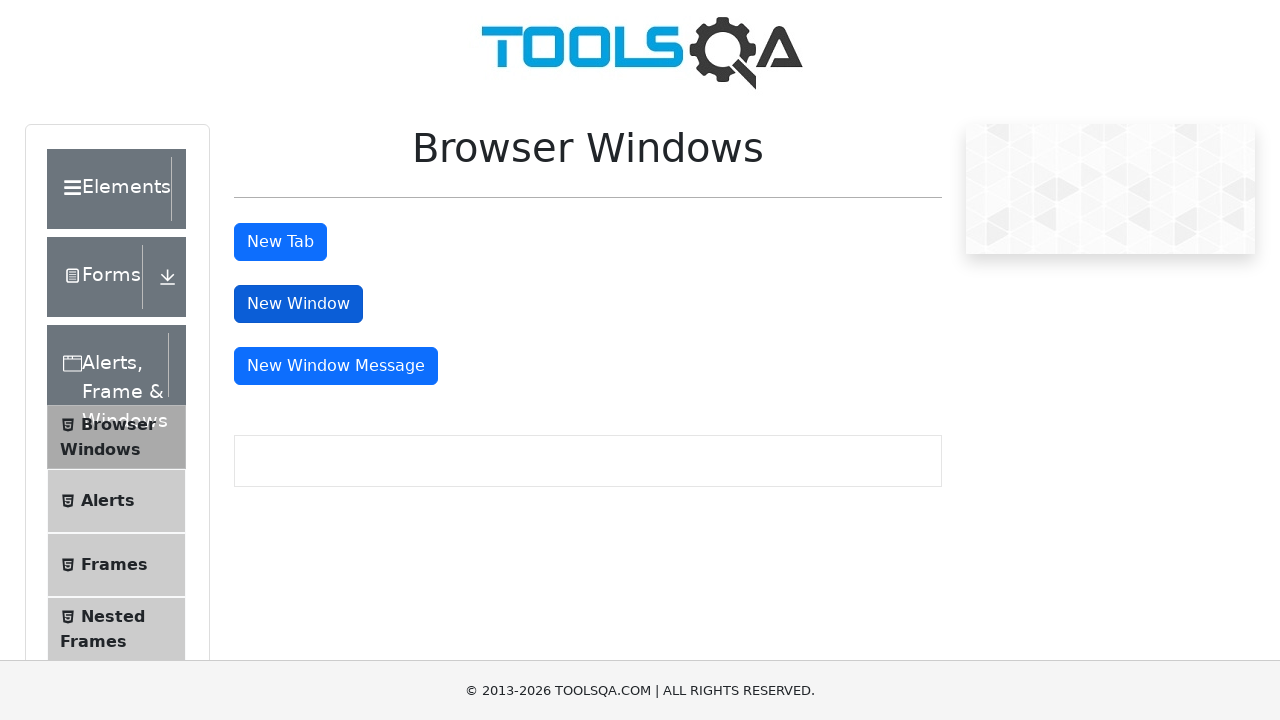

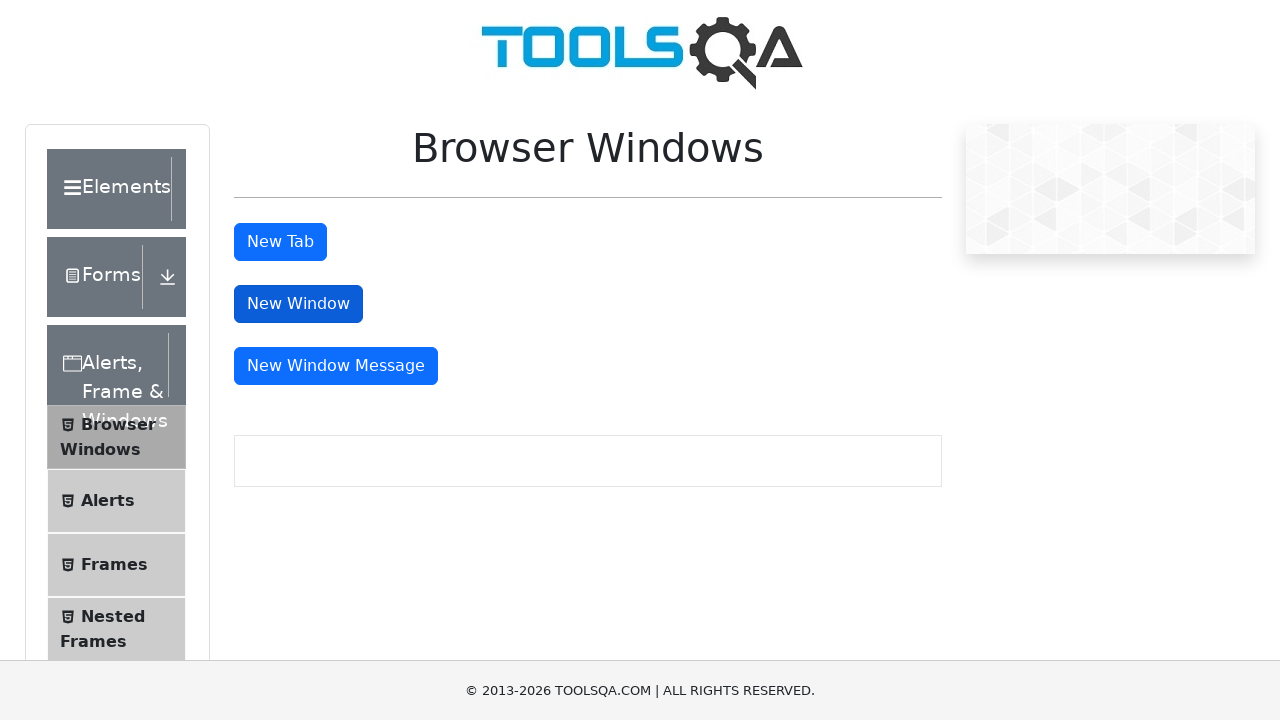